Tests form validation and submission by first verifying validation messages appear for empty fields, then filling out a complete form with various input types including text fields and dropdown selection, and finally verifying successful submission.

Starting URL: https://www.lambdatest.com/selenium-playground/input-form-demo

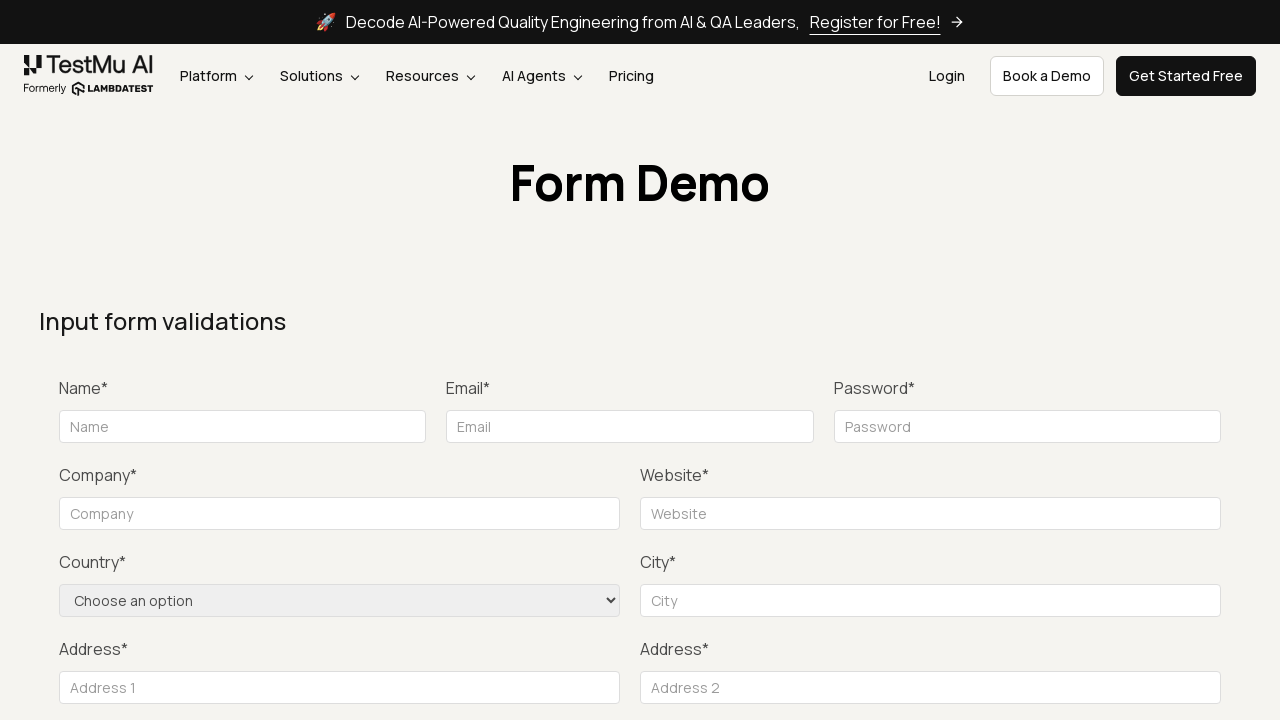

Clicked Submit button to trigger form validation at (1131, 360) on button:has-text('Submit')
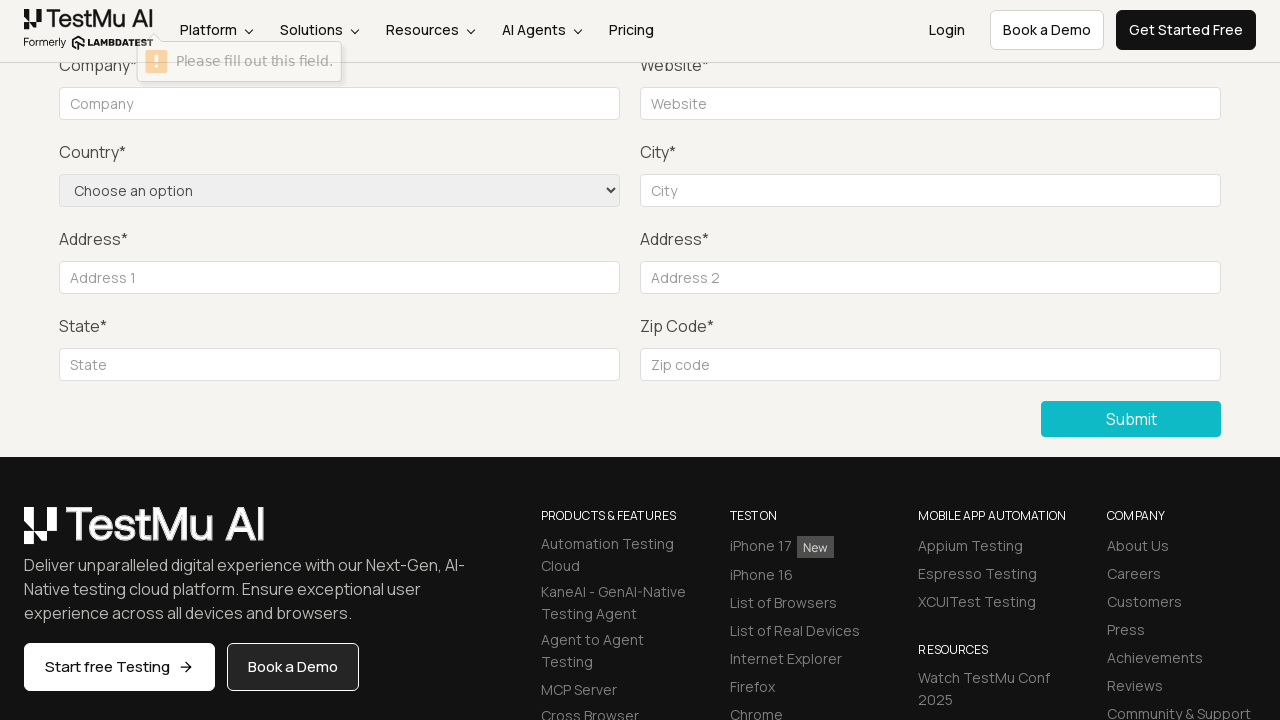

Retrieved validation message for name field: 'Please fill out this field.'
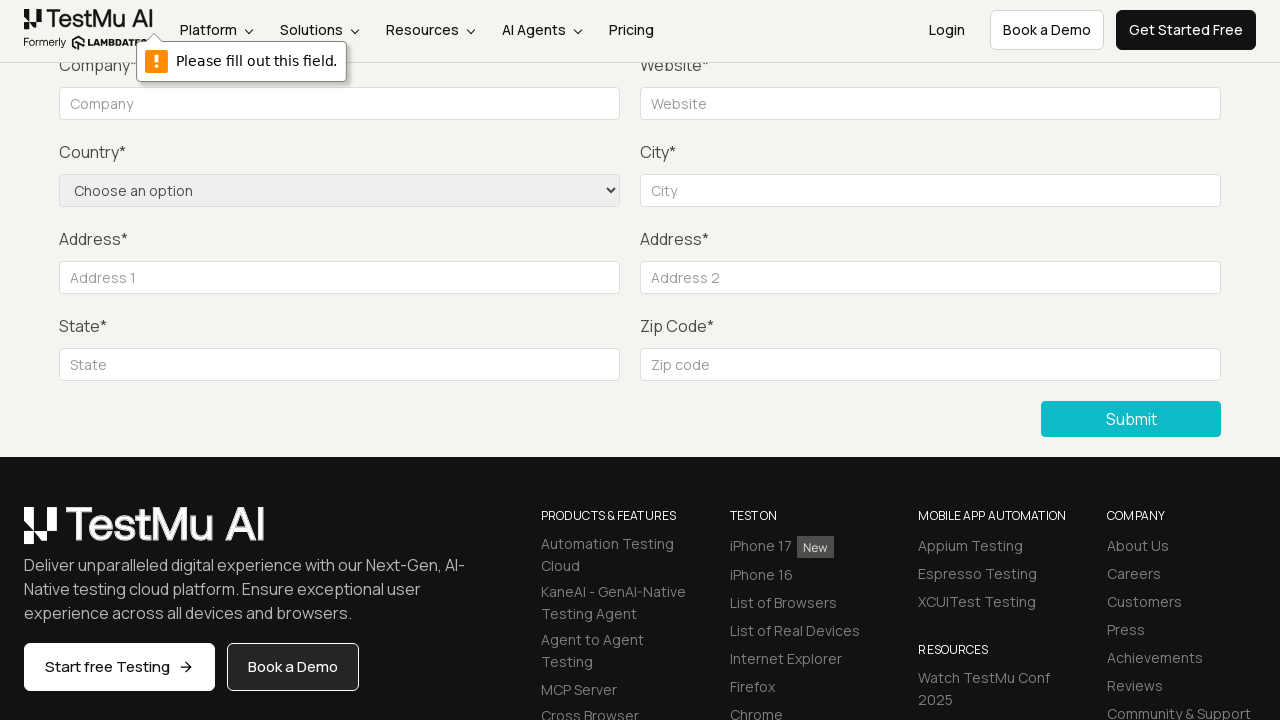

Filled name field with 'vishwas' on #name
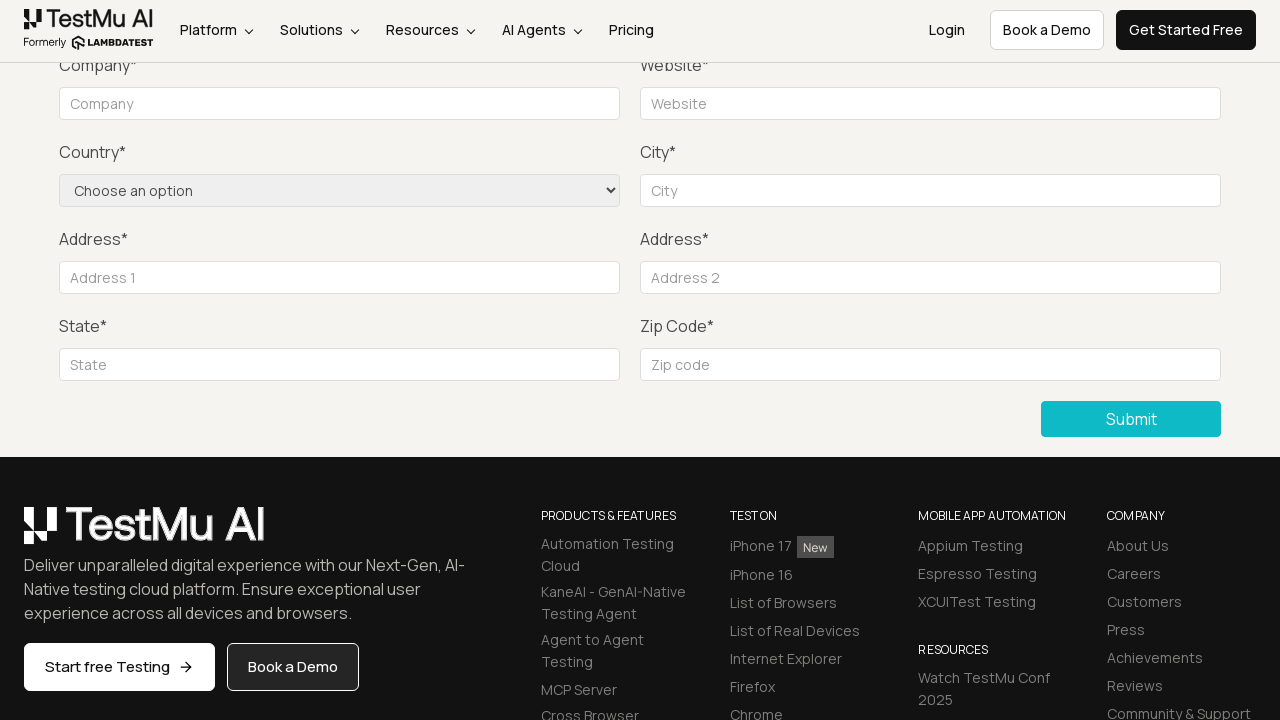

Filled email field with 'Vishwasshinde745@gmail.com' on #inputEmail4
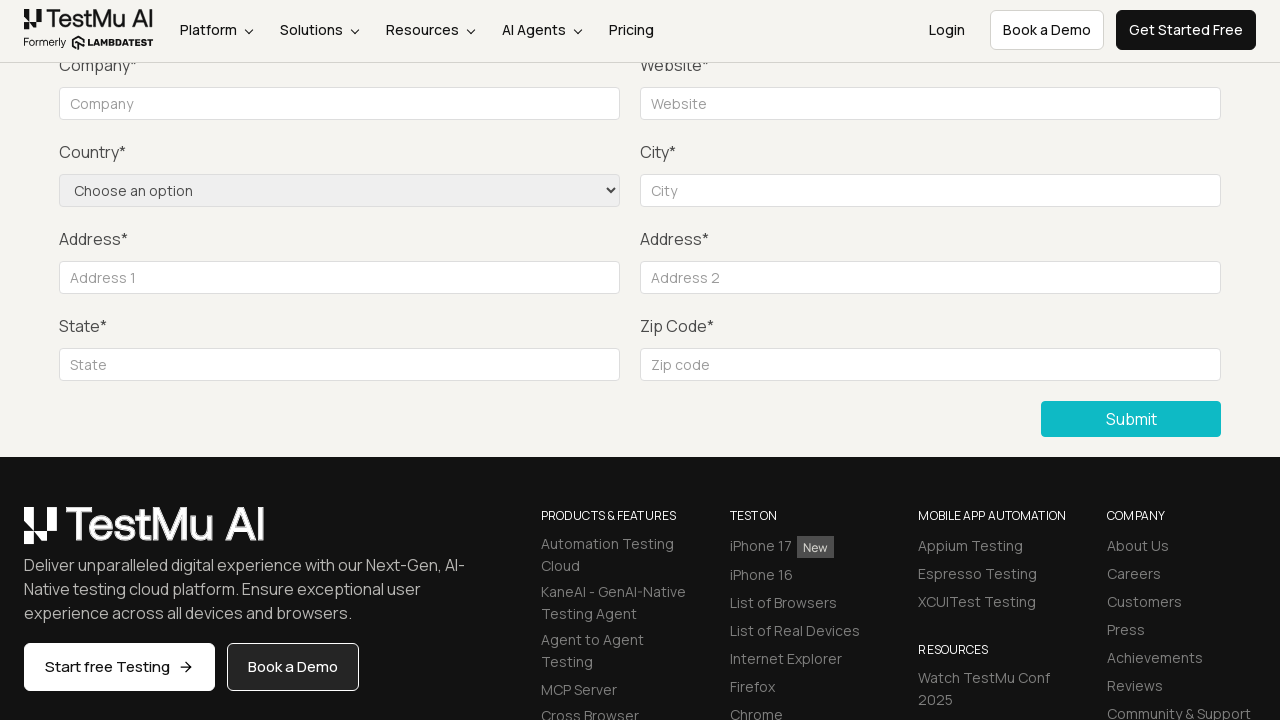

Filled password field with 'Vishwas1234' on #inputPassword4
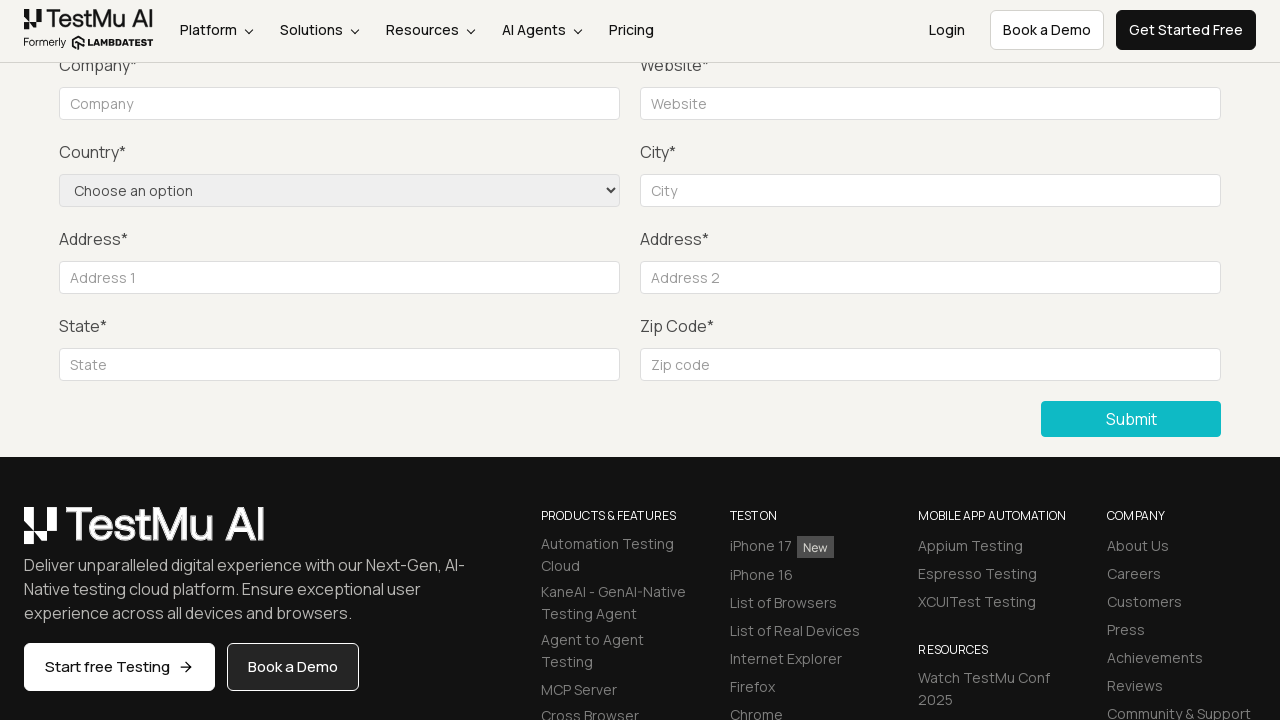

Filled company field with 'RedHat' on #company
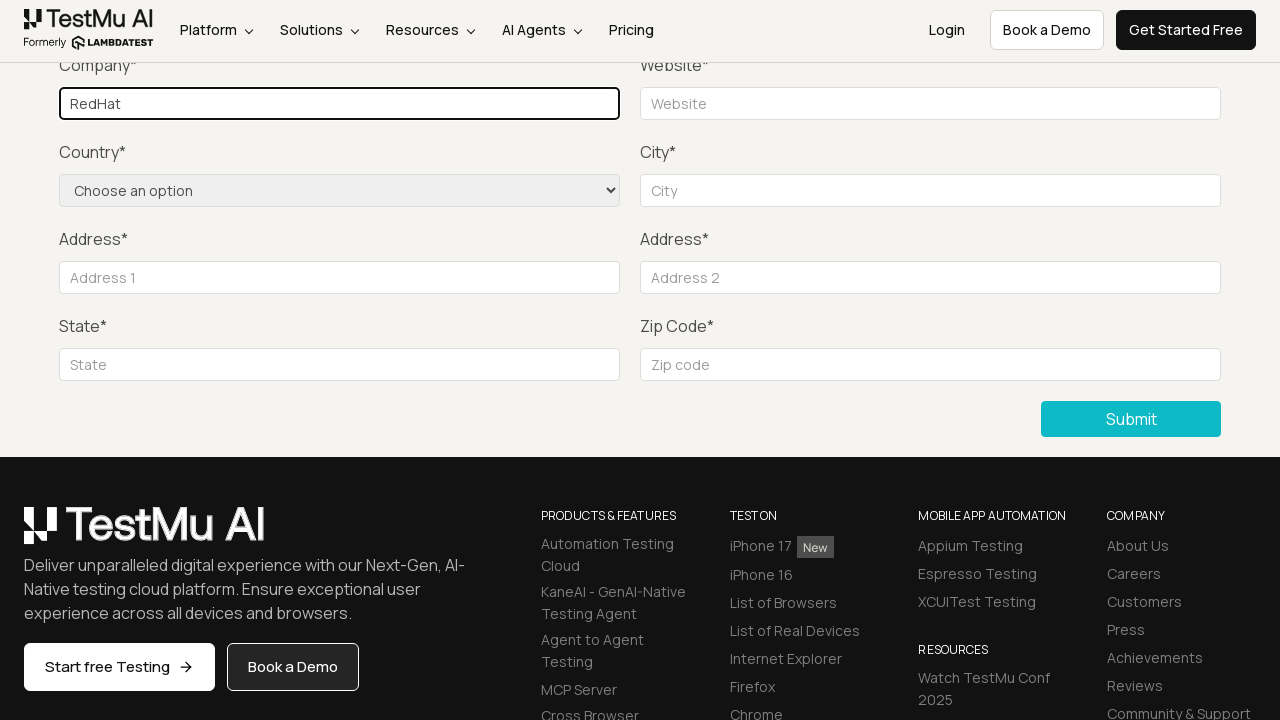

Filled website name field with 'www.google.com' on #websitename
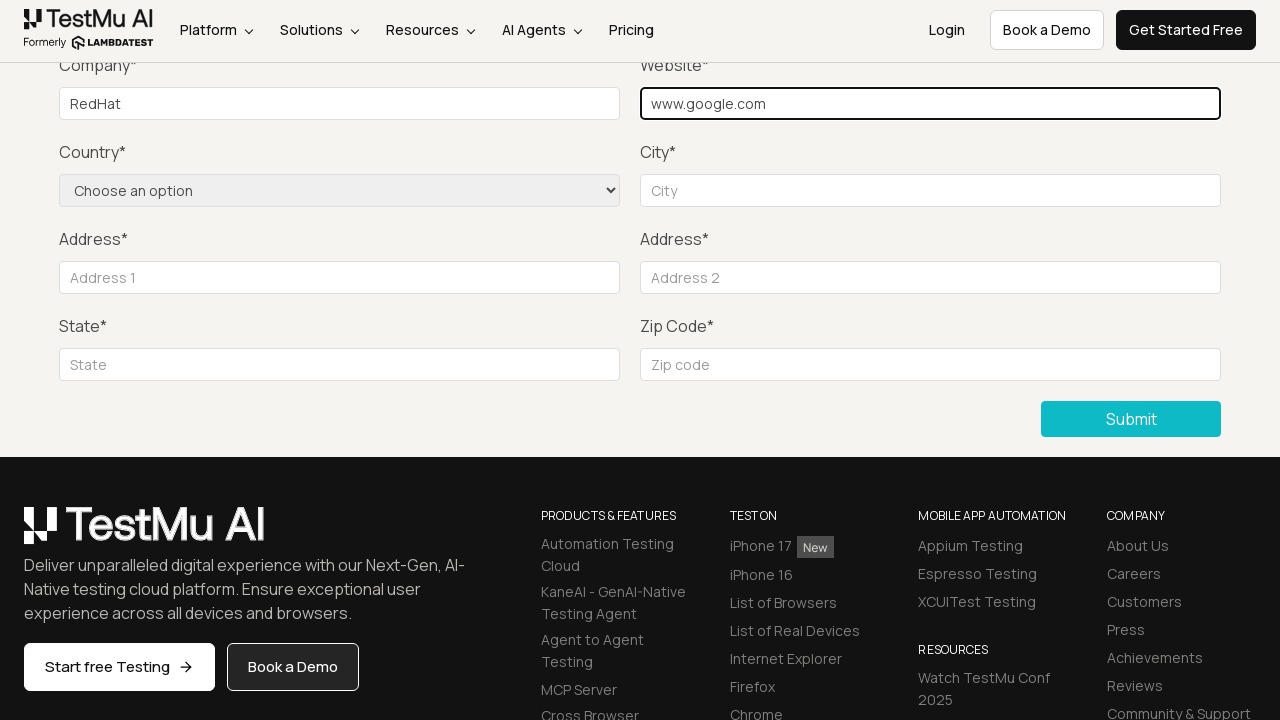

Filled city field with 'Pune' on #inputCity
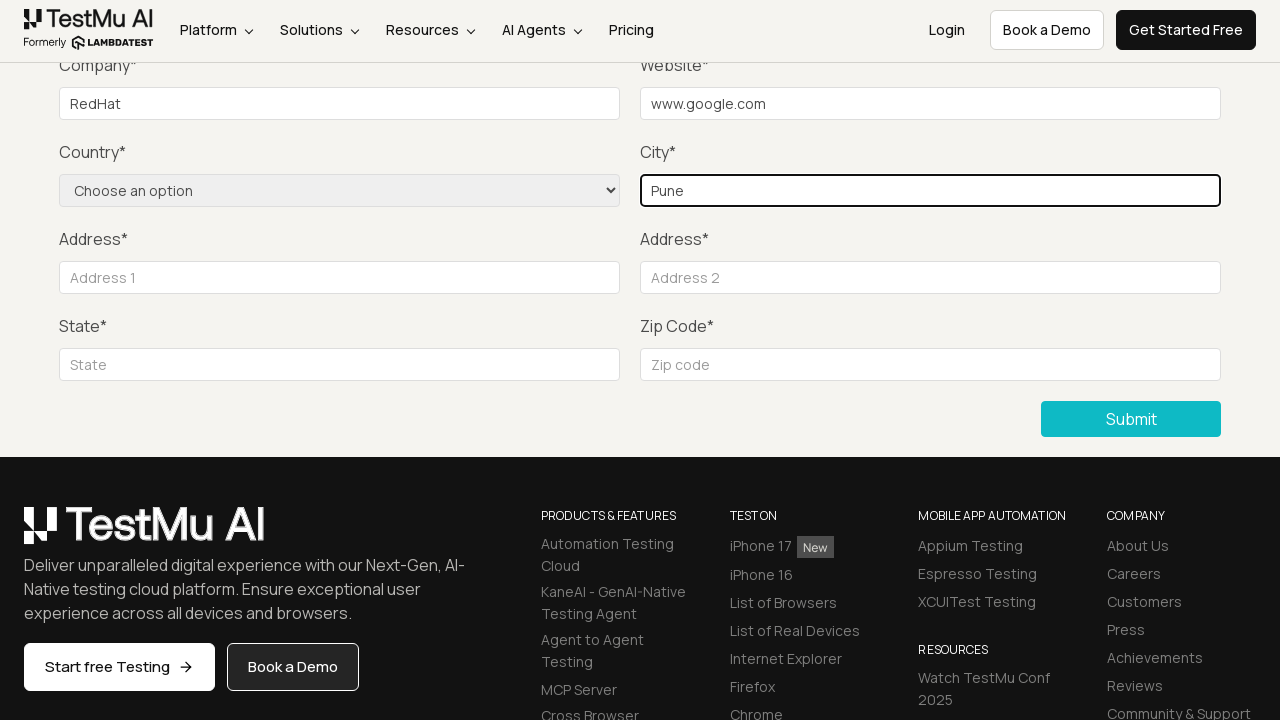

Filled address 1 field with 'Vimannagar' on #inputAddress1
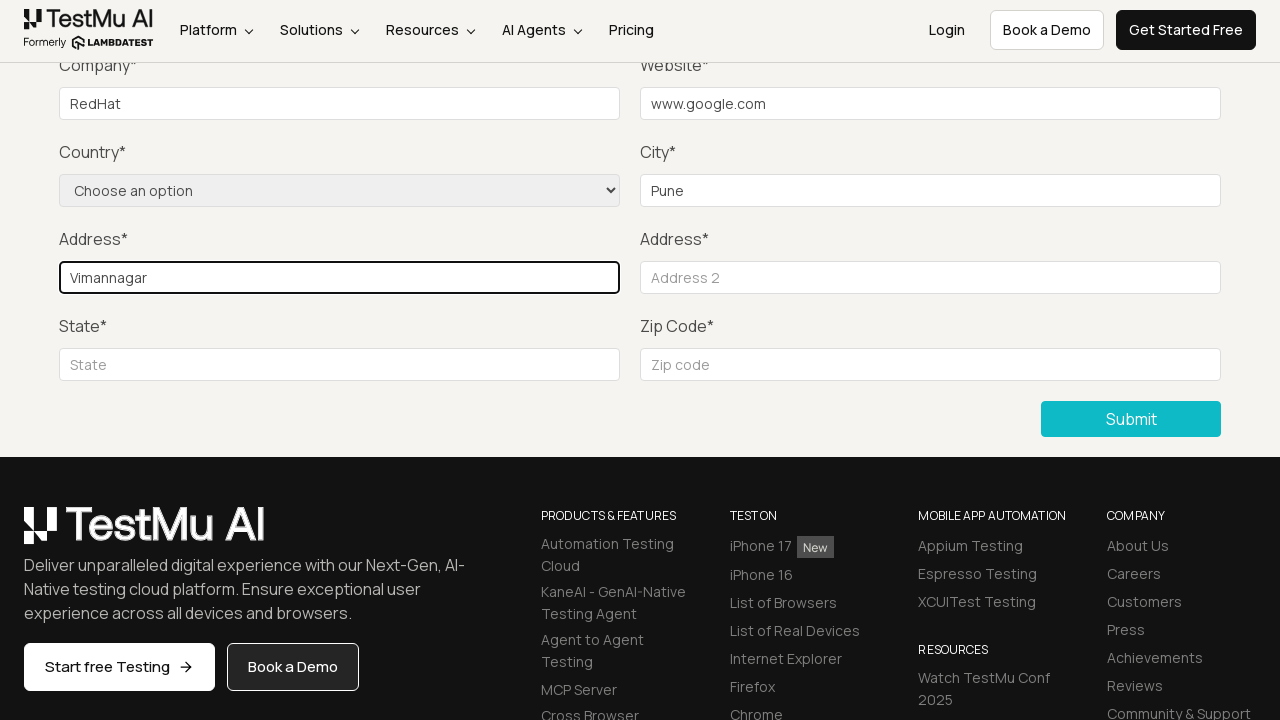

Filled address 2 field with 'kharadibypass' on #inputAddress2
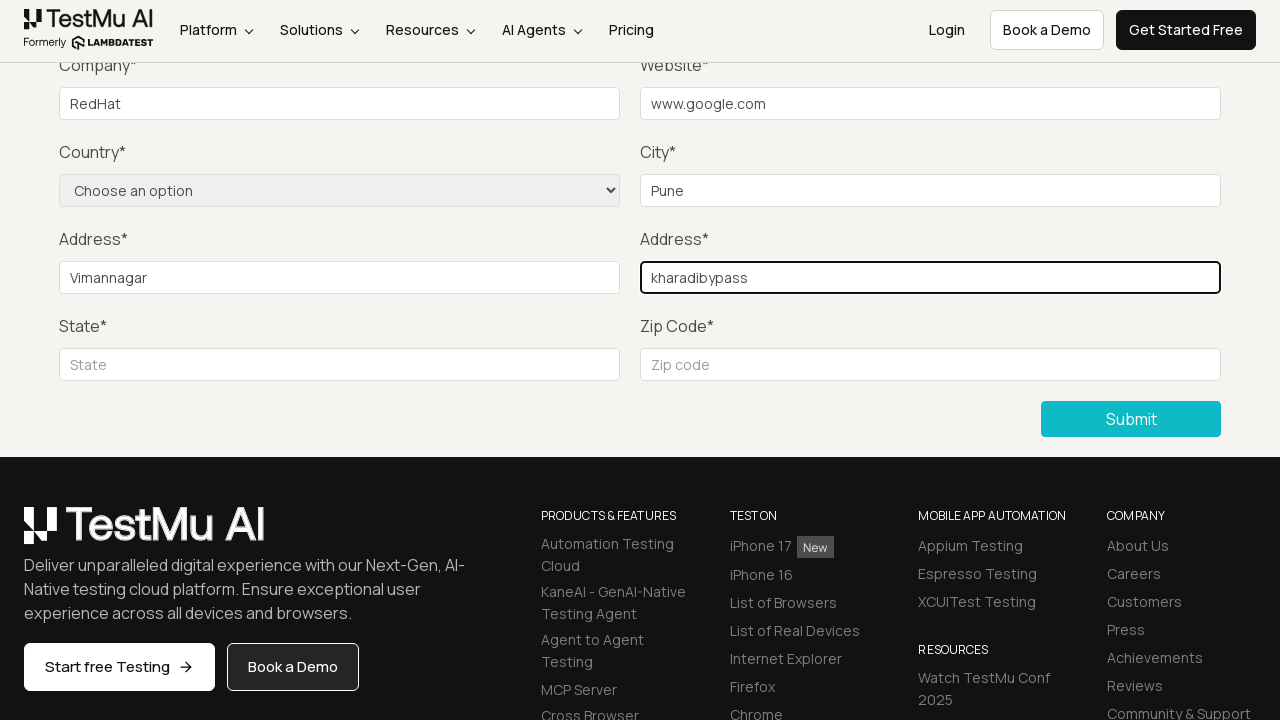

Filled state field with 'Maharashtra' on #inputState
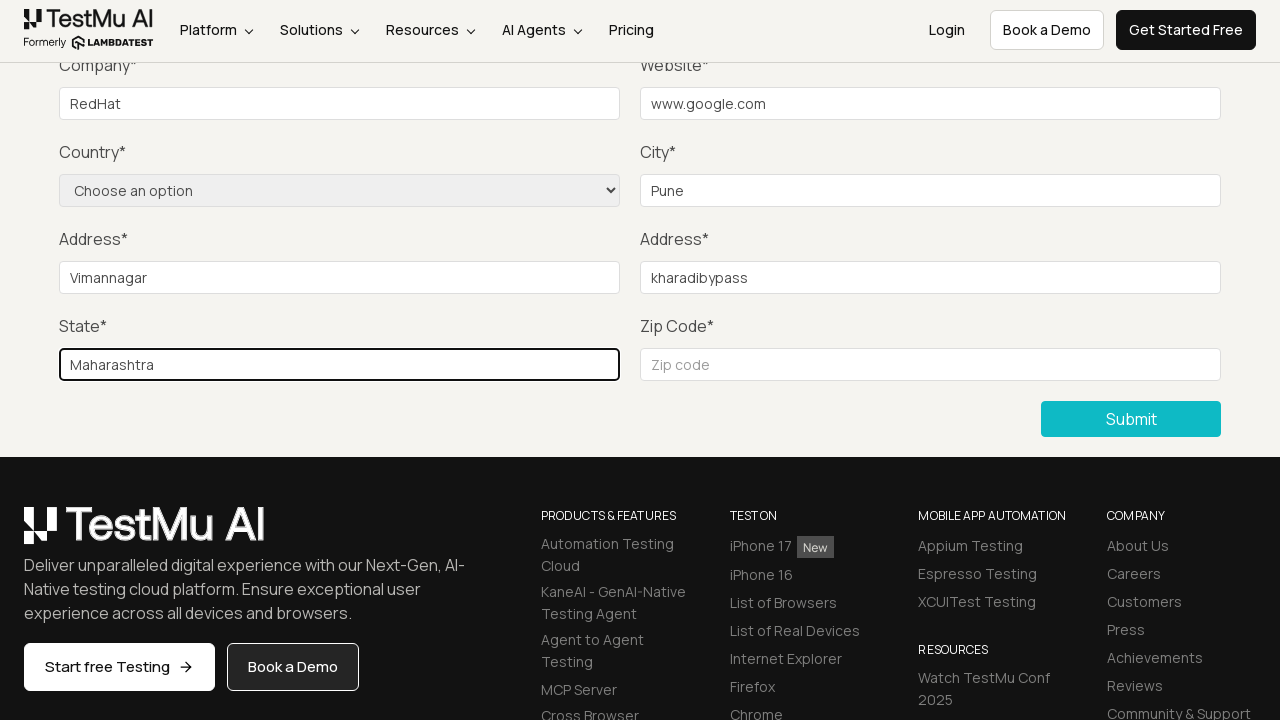

Filled zip code field with '422605' on #inputZip
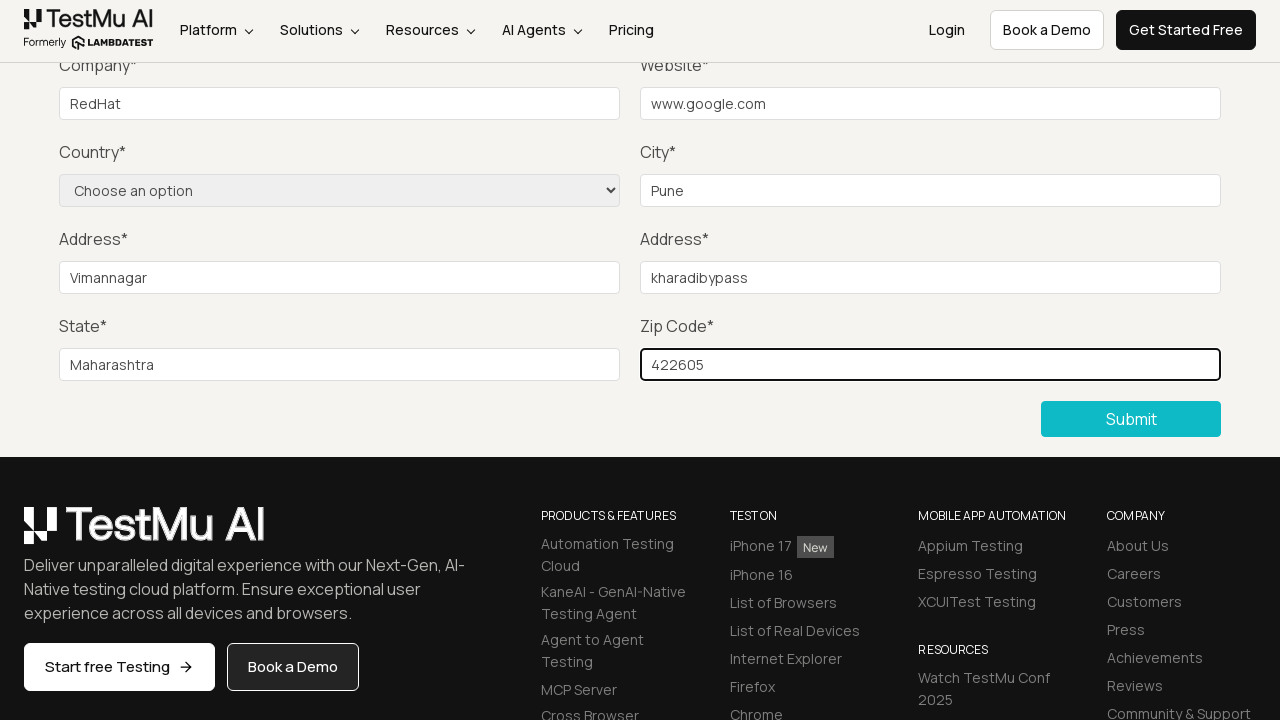

Selected 'United States' from country dropdown on select[name='country']
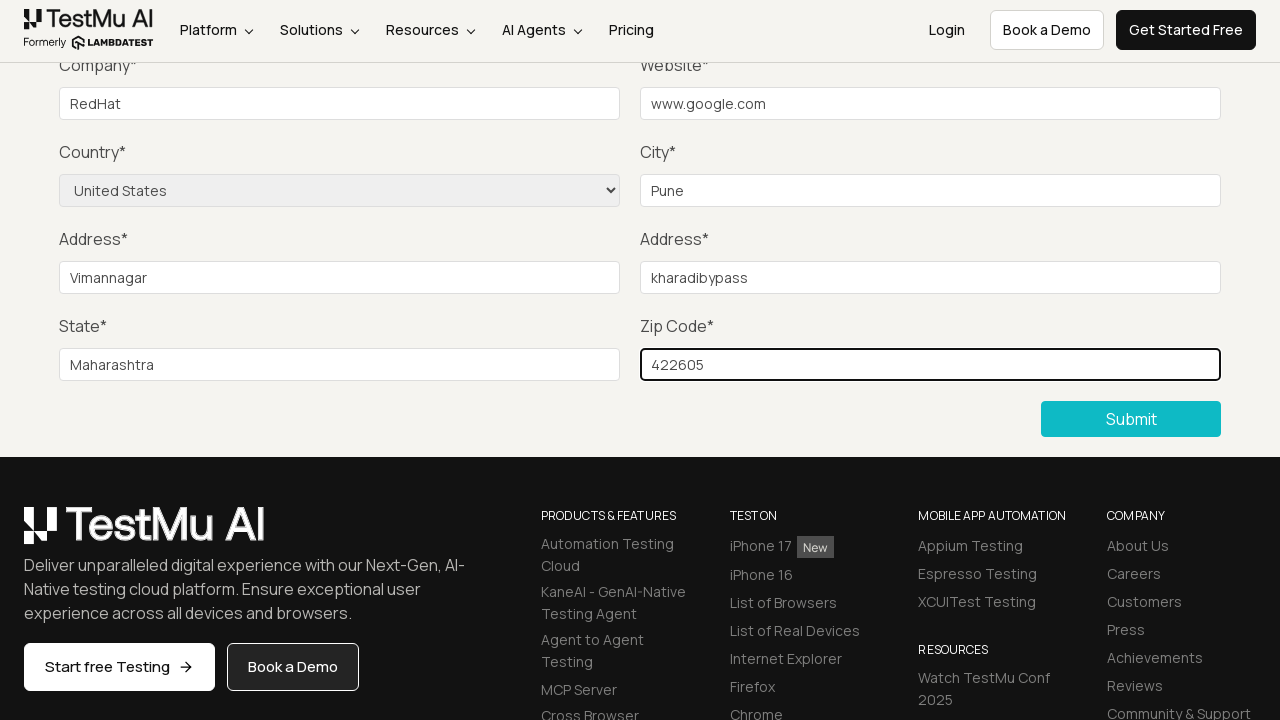

Clicked Submit button to submit the completed form at (1131, 419) on button:has-text('Submit')
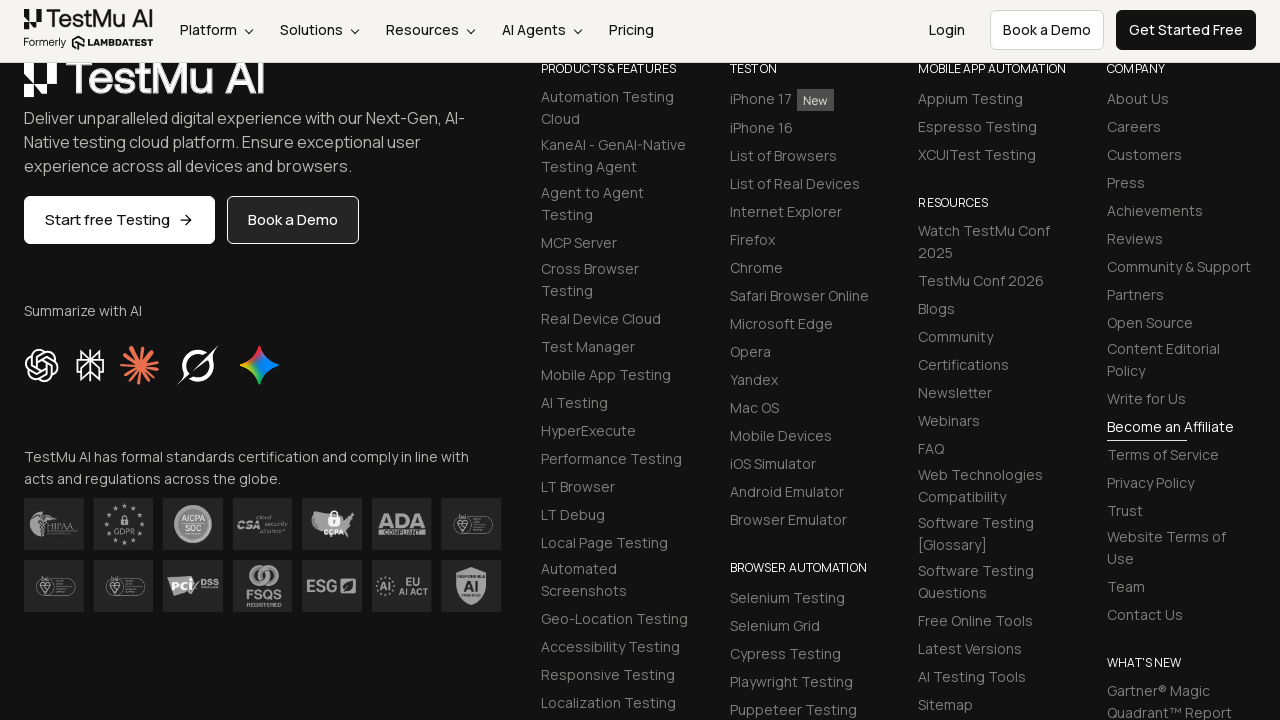

Success message appeared confirming form submission
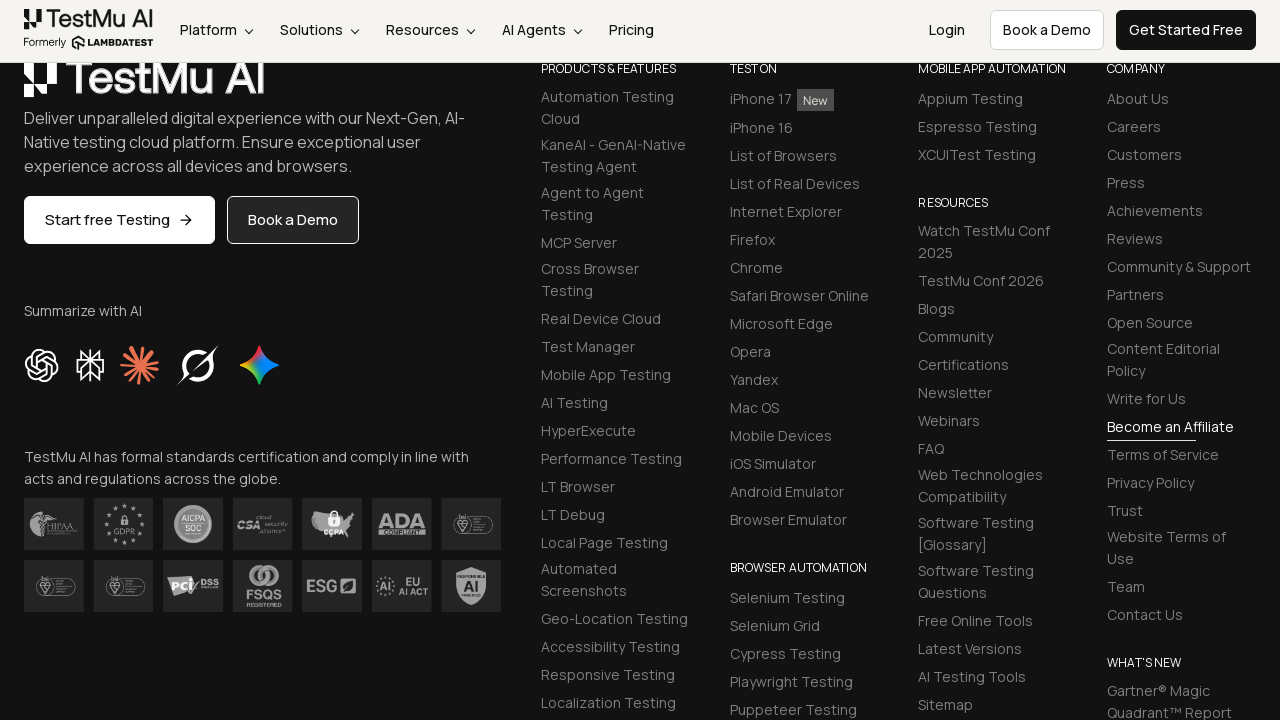

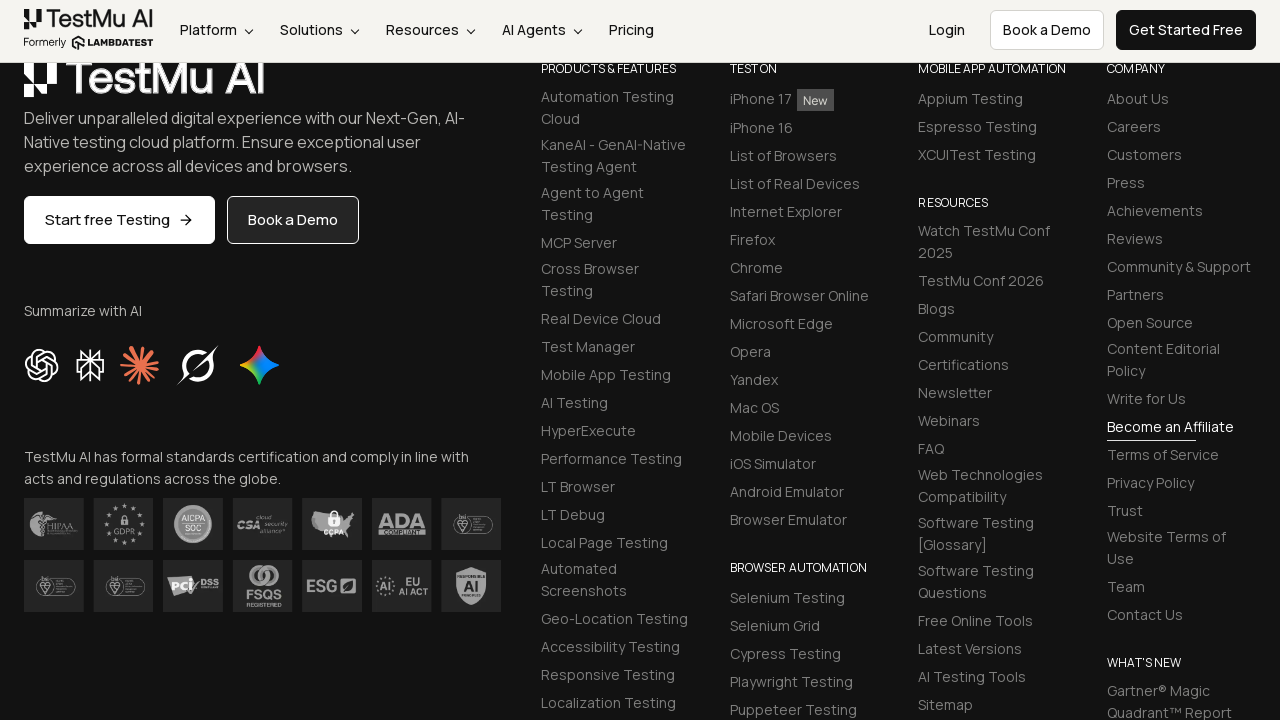